Navigates to the landslide GitHub repository page and verifies the page title contains 'landslide'

Starting URL: https://github.com/adamzap/landslide/

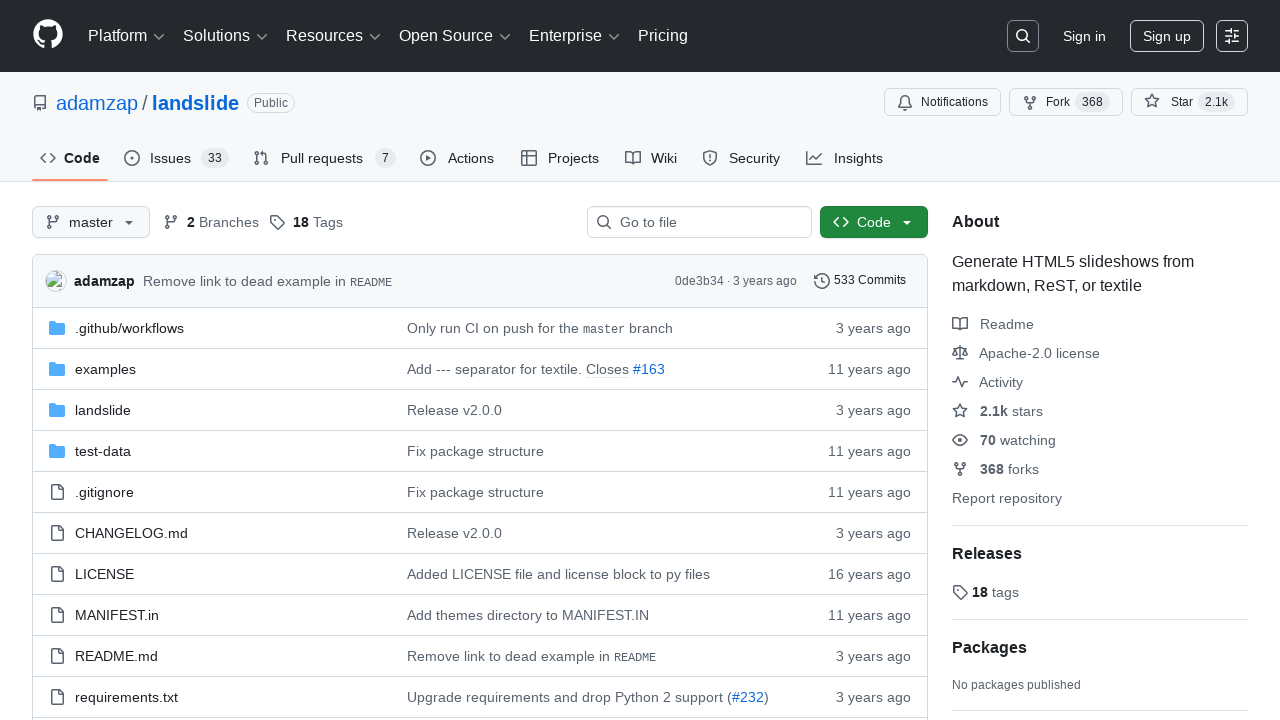

Navigated to landslide GitHub repository page
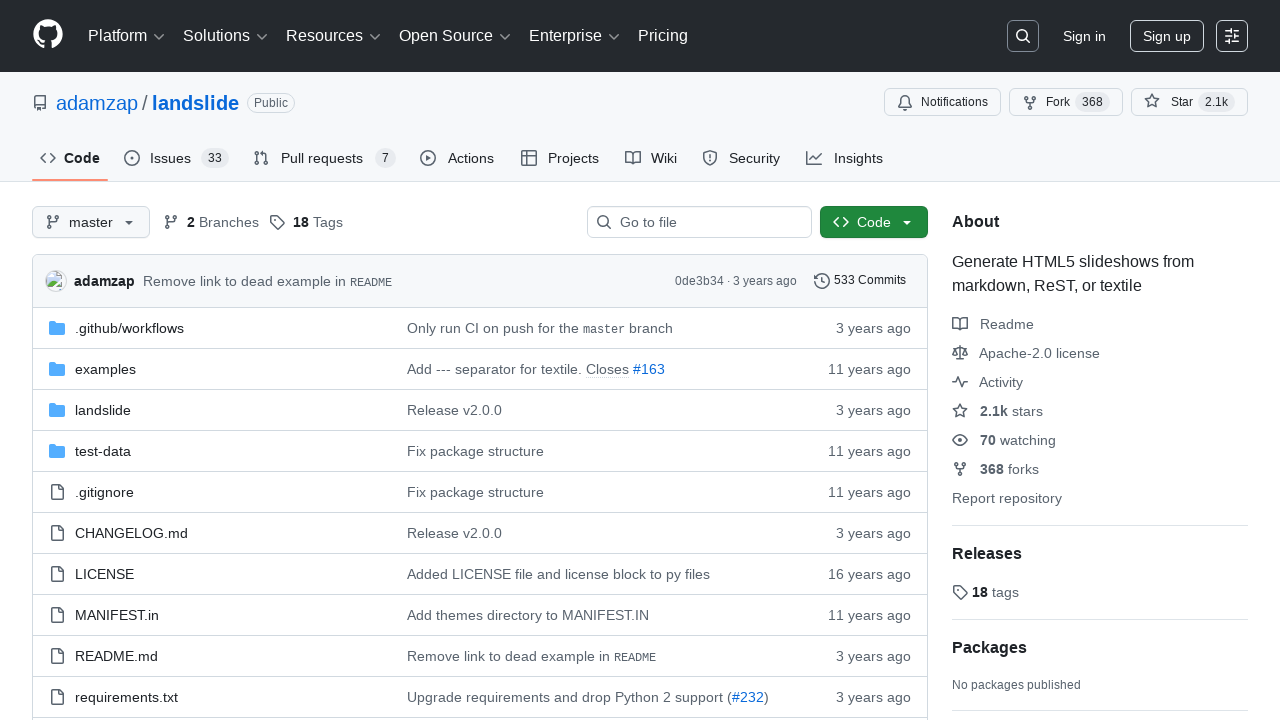

Verified page title contains 'landslide'
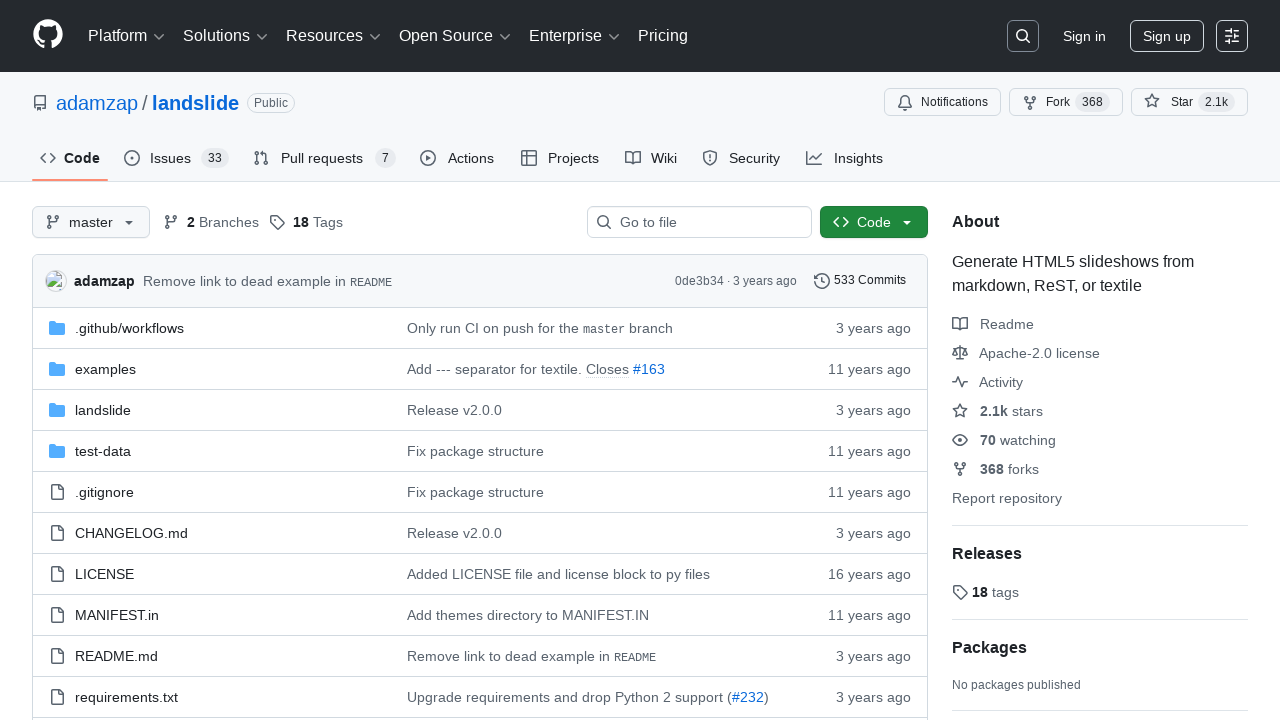

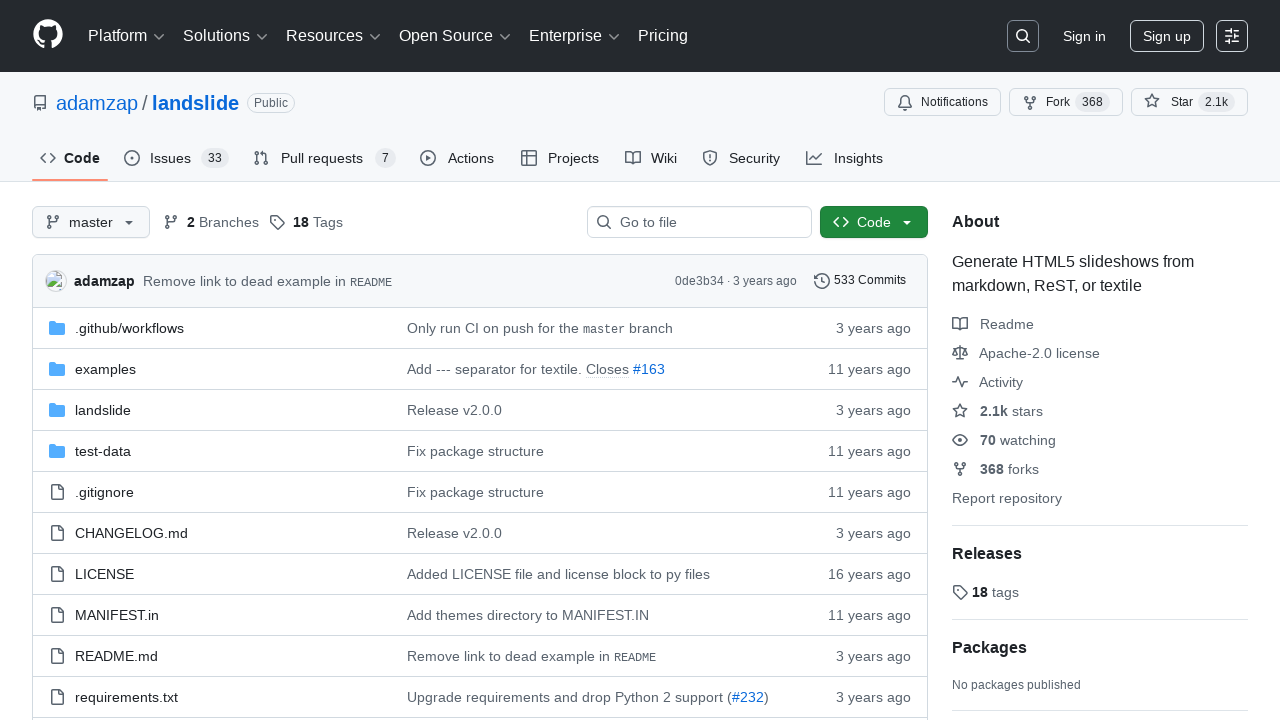